Tests nested iframe navigation by switching between parent frame, child frame, and default content while extracting text from each level

Starting URL: https://demoqa.com/browser-windows

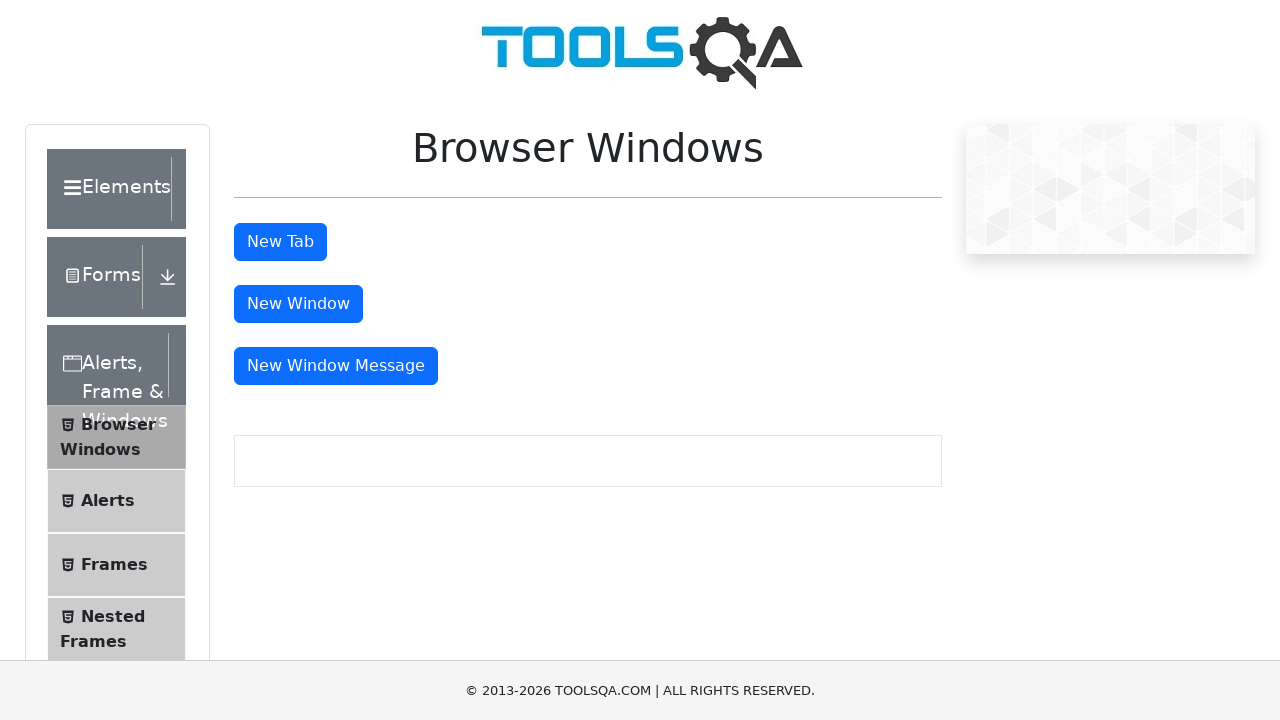

Scrolled down 400 pixels to make Nested Frames element visible
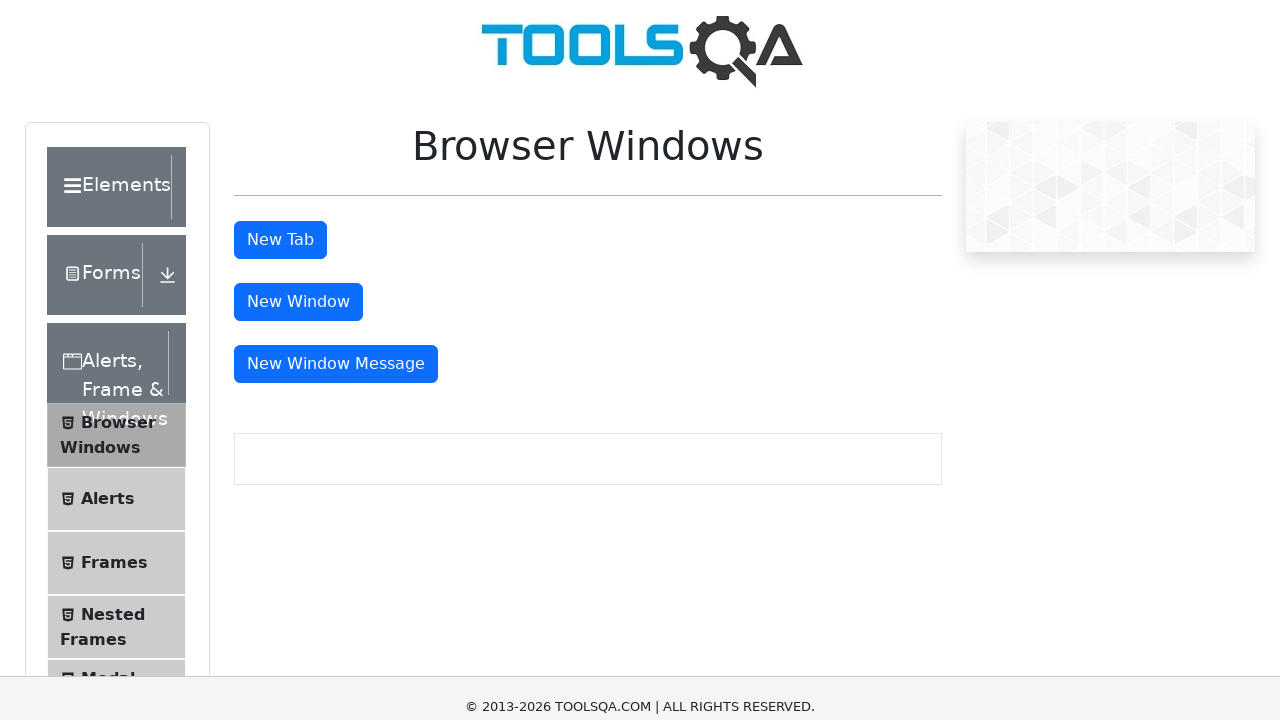

Clicked on Nested Frames link at (113, 222) on xpath=//span[normalize-space()='Nested Frames']
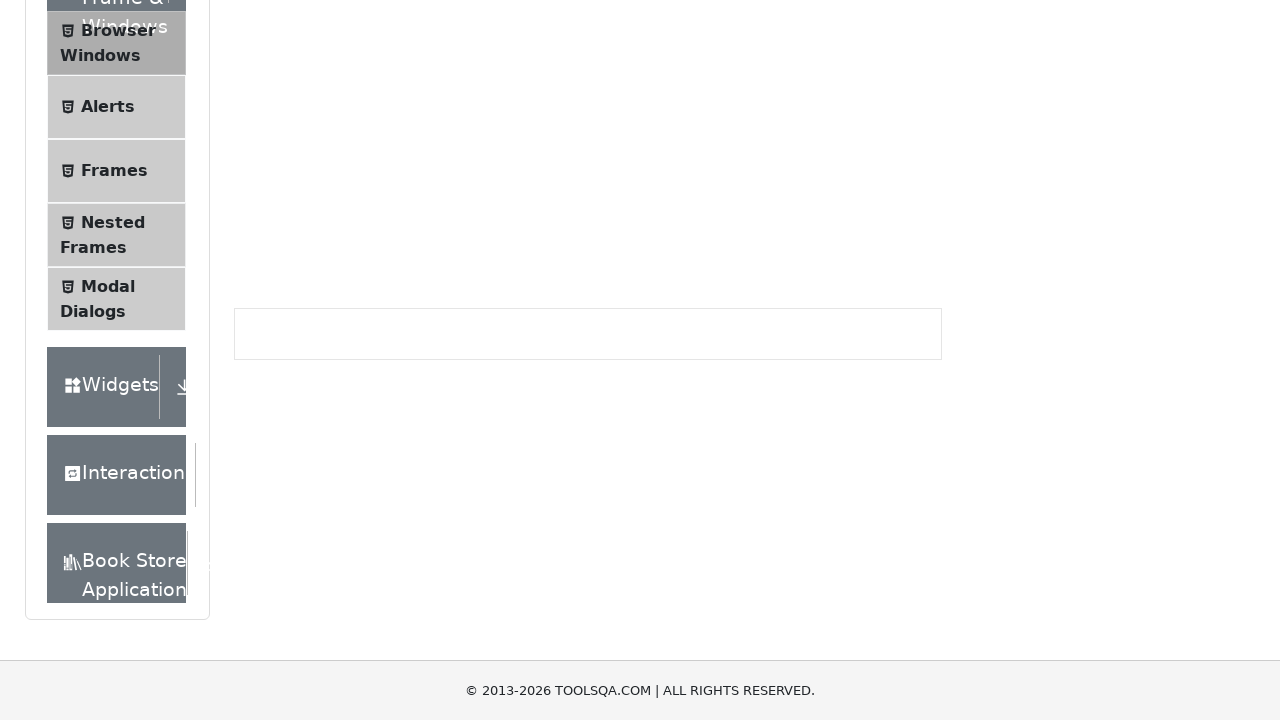

Located and switched to parent frame (#frame1)
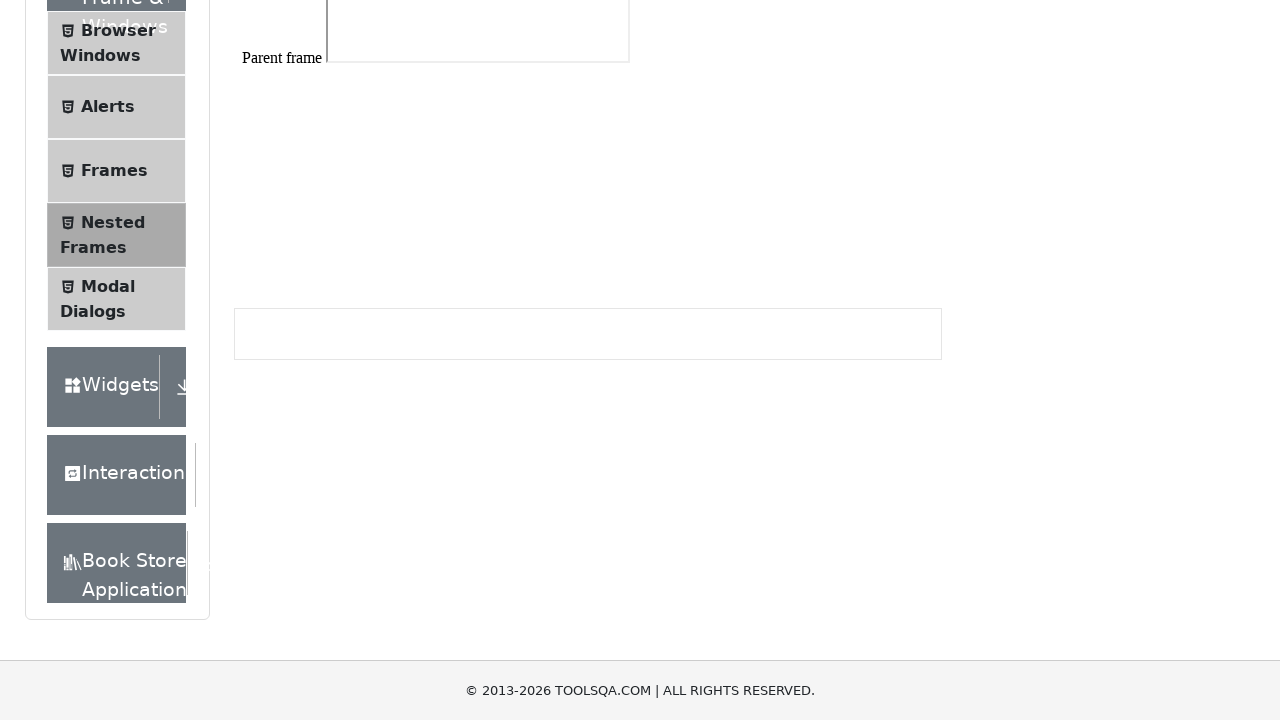

Located and switched to child frame within parent frame
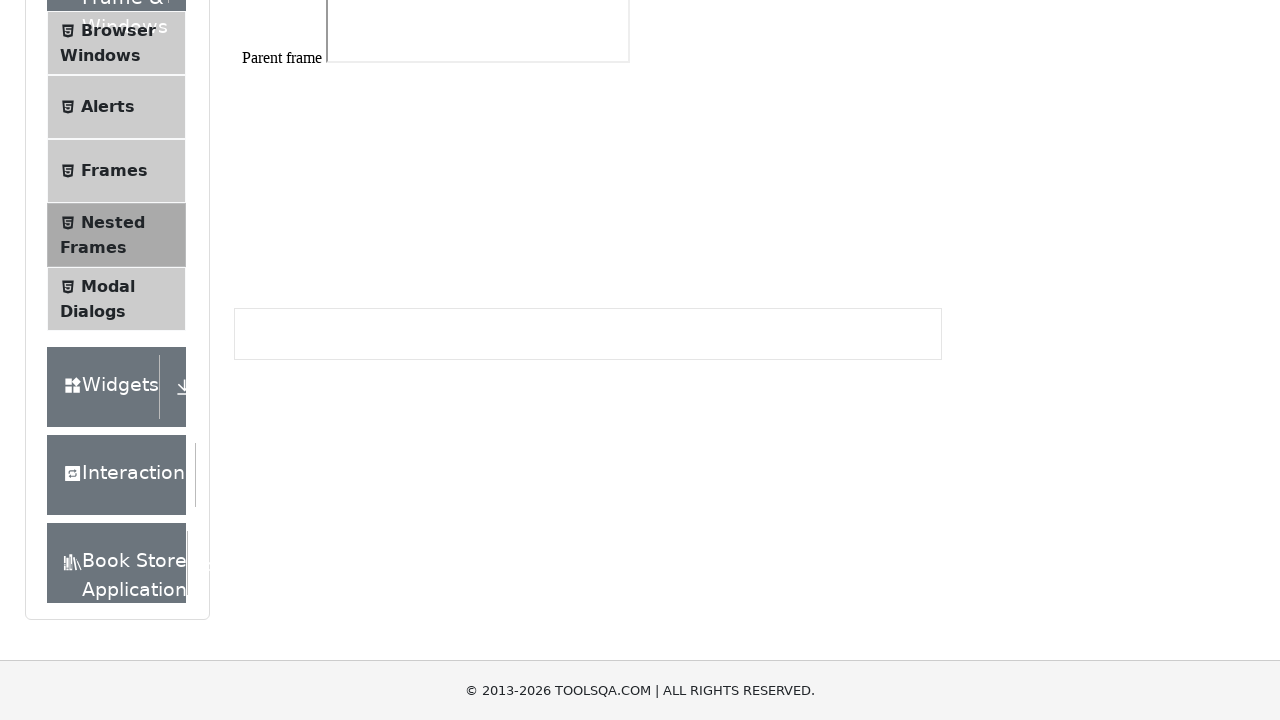

Extracted text from child frame: 'Child Iframe'
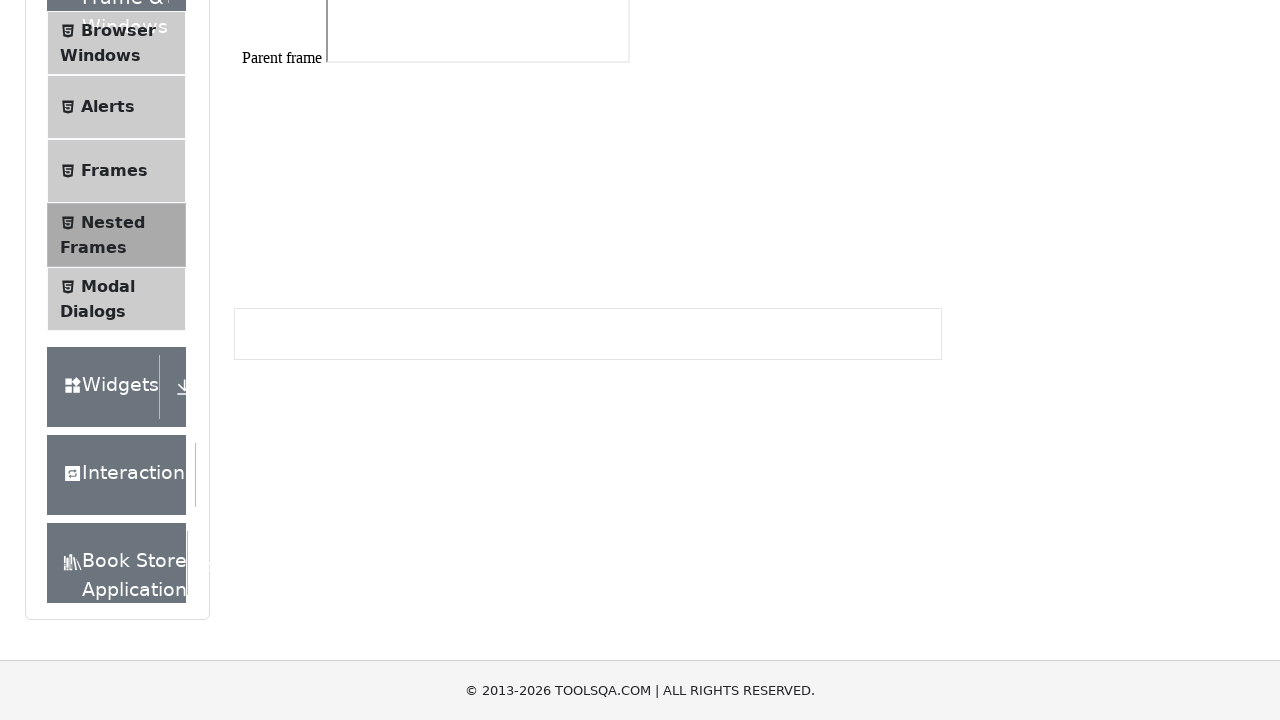

Extracted text from parent frame: '
Parent frame



'
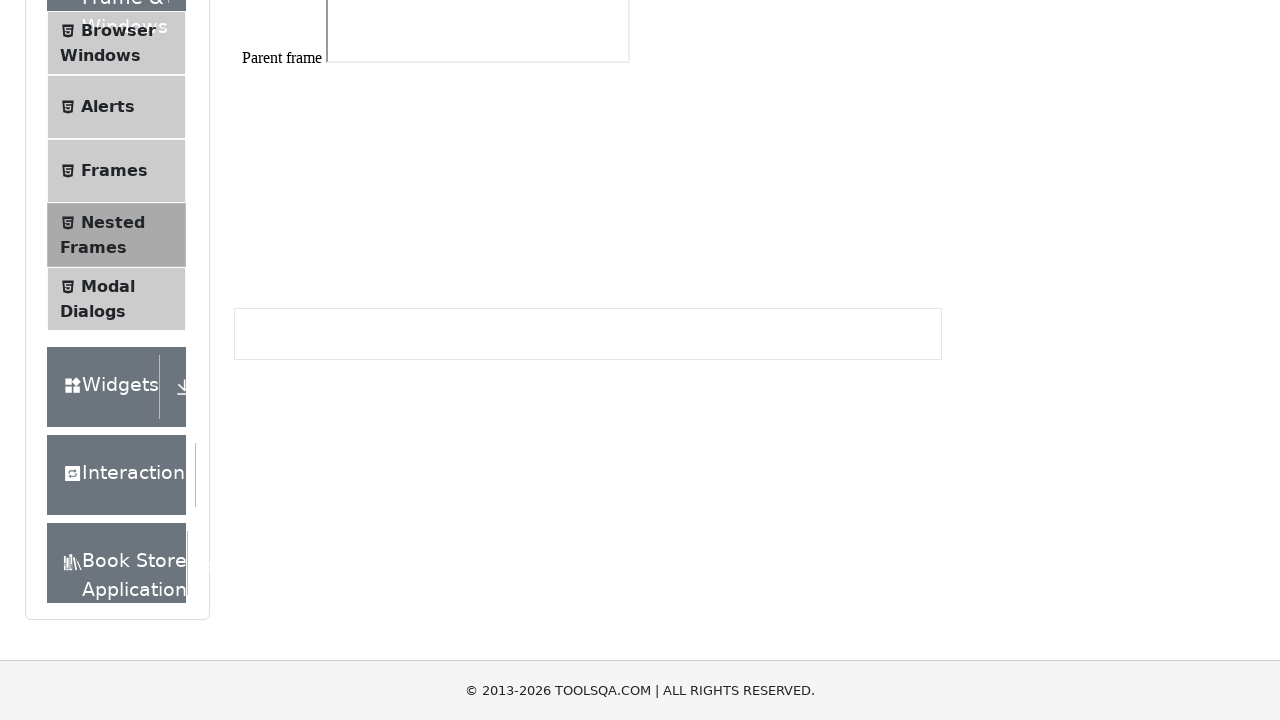

Extracted text from main page: 'Nested Frames'
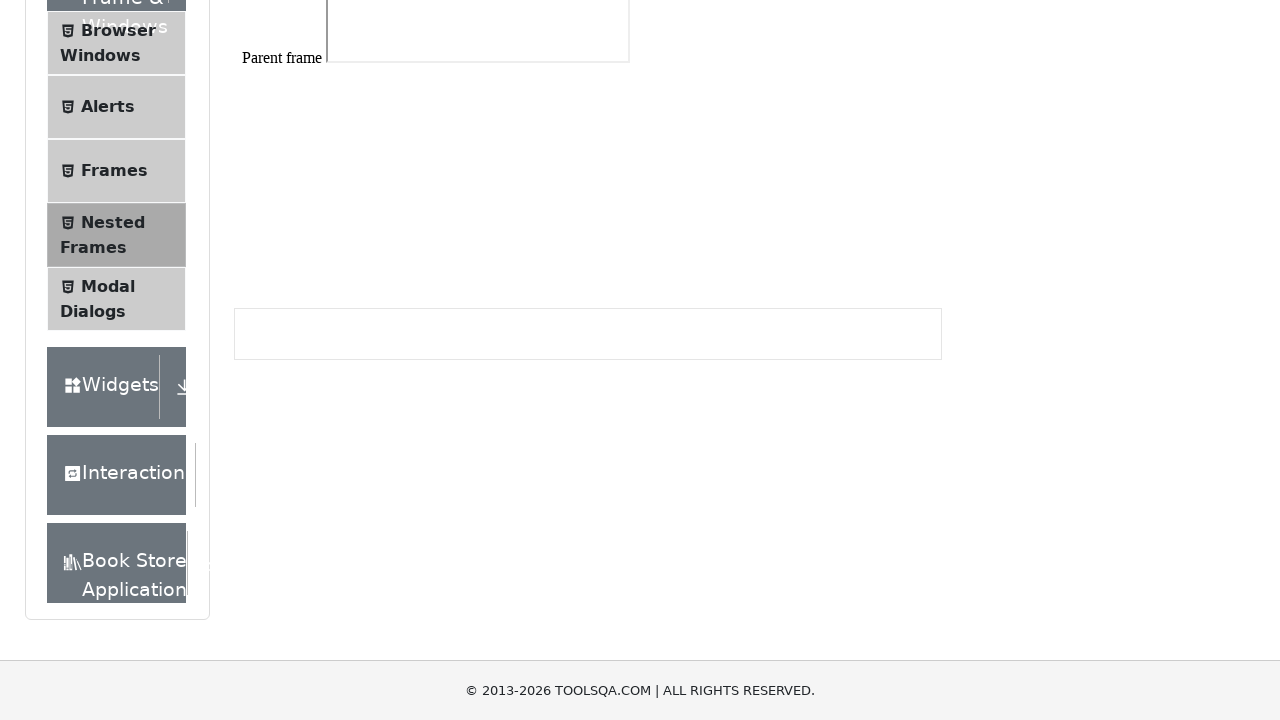

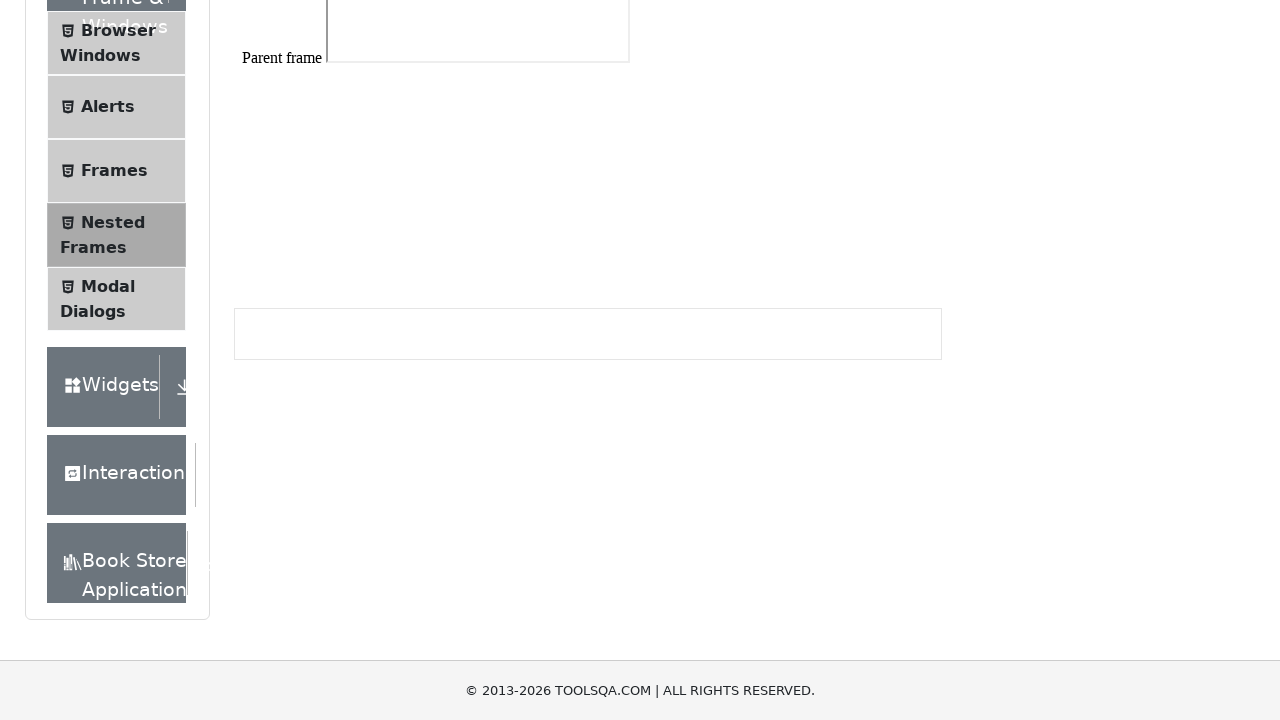